Tests the hotel listing functionality by clicking on the hotel list button and verifying that hotels are displayed

Starting URL: http://hotel-v3.progmasters.hu/

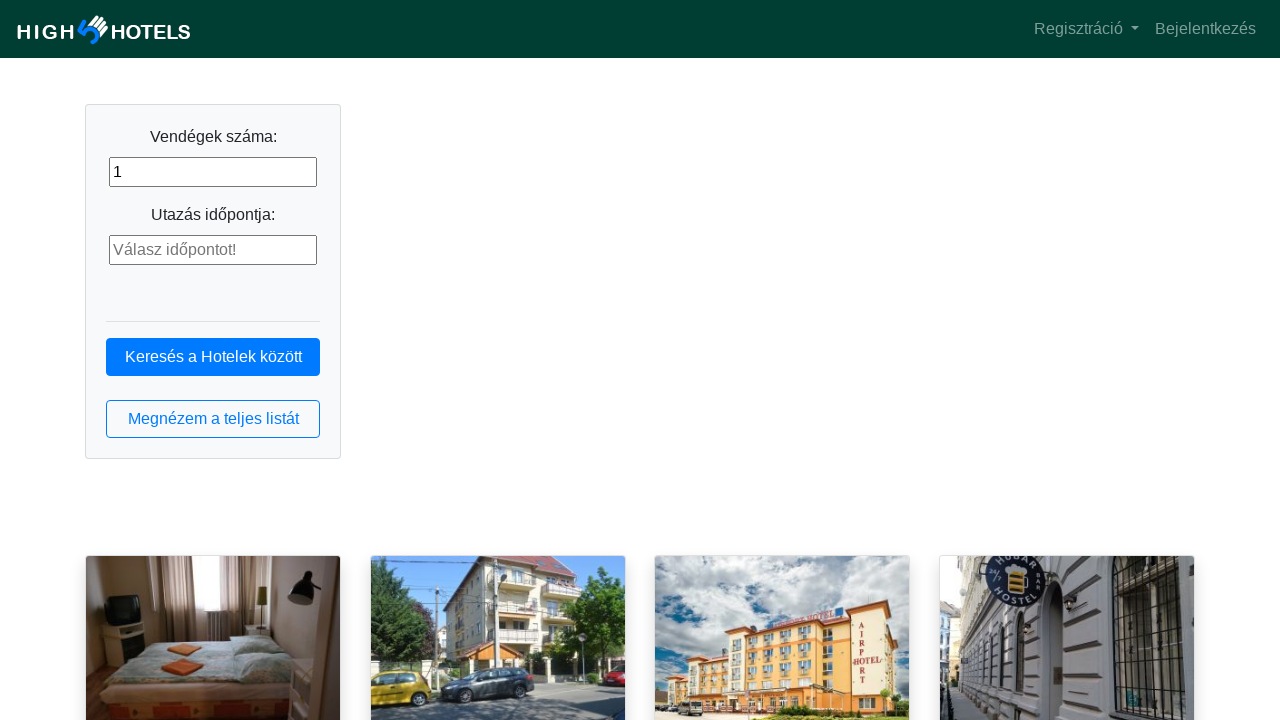

Clicked the hotel list button at (213, 419) on button.btn.btn-outline-primary.btn-block
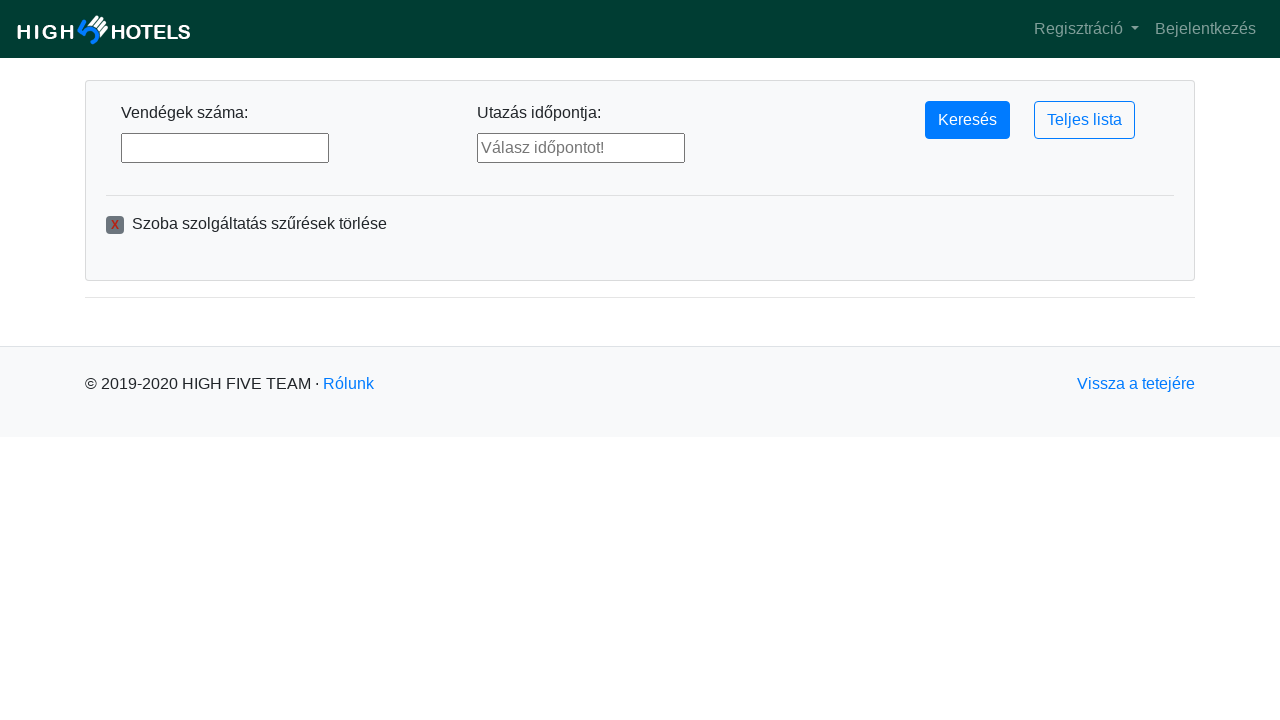

Hotel list loaded - hotel elements are visible
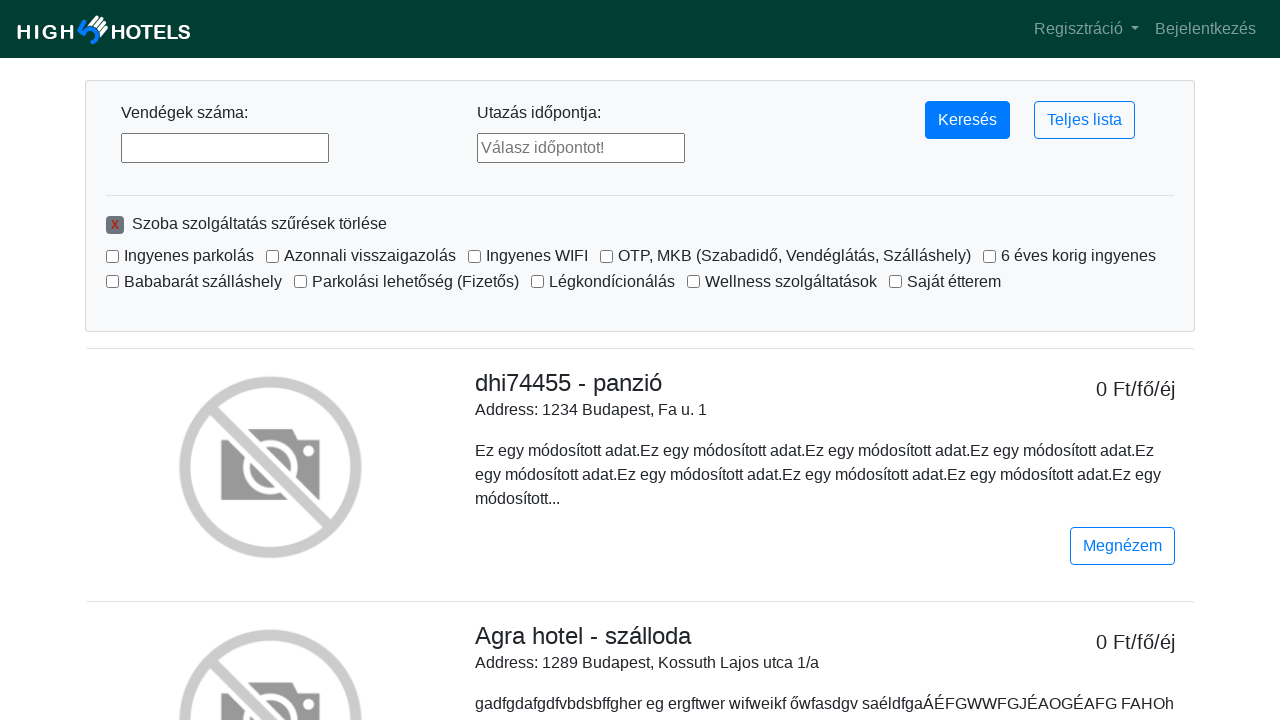

Verified that hotels are displayed on the page
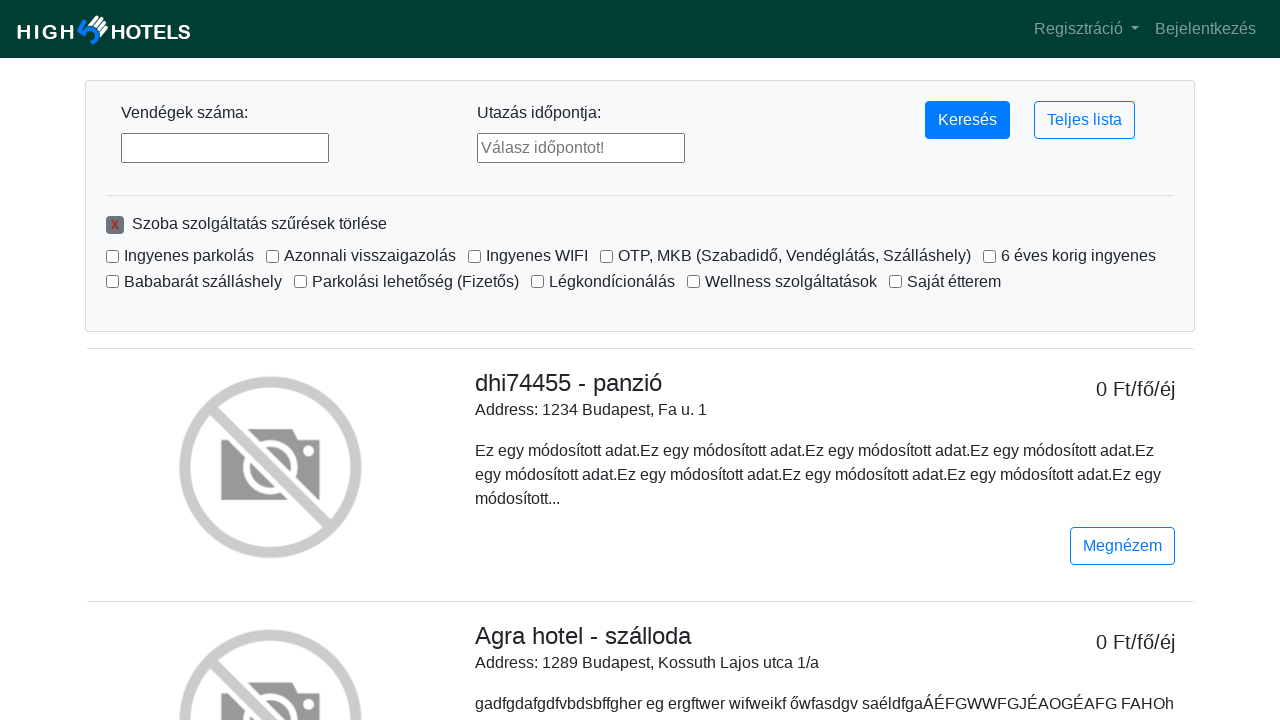

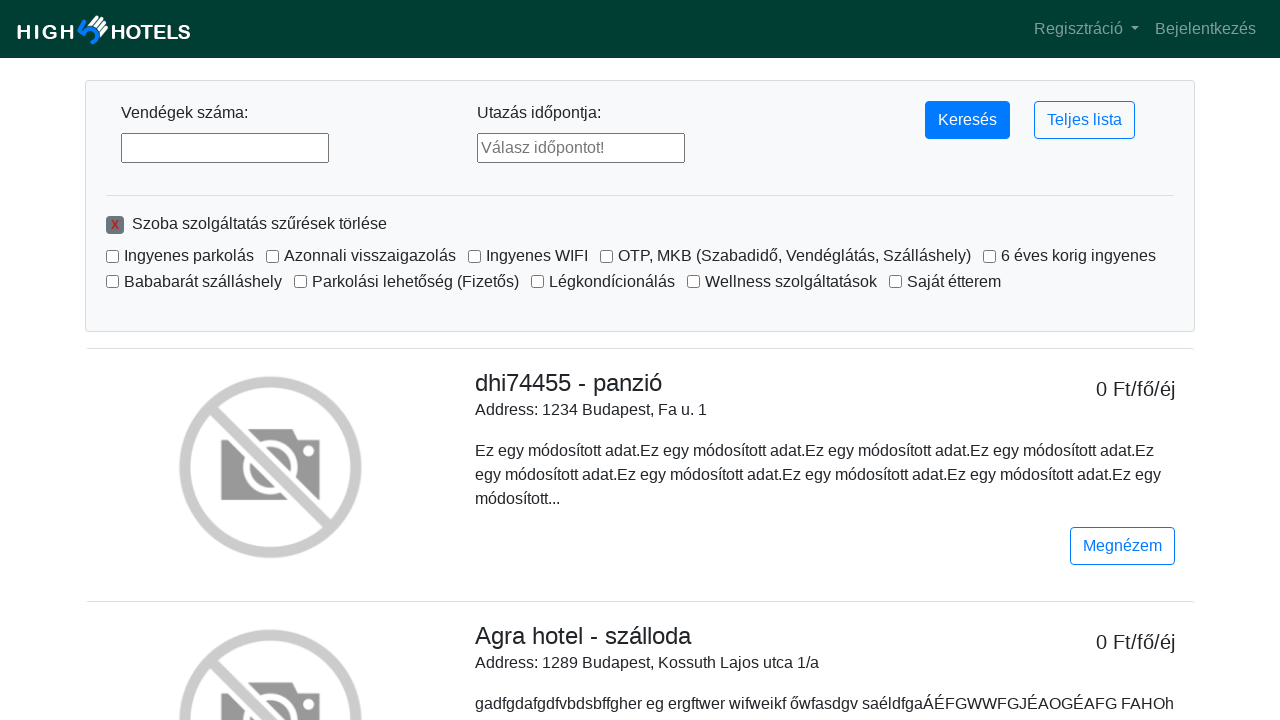